Navigates to Paytm recharge page, verifies the page title, and clicks on the DTH recharge option

Starting URL: https://paytm.com/recharge

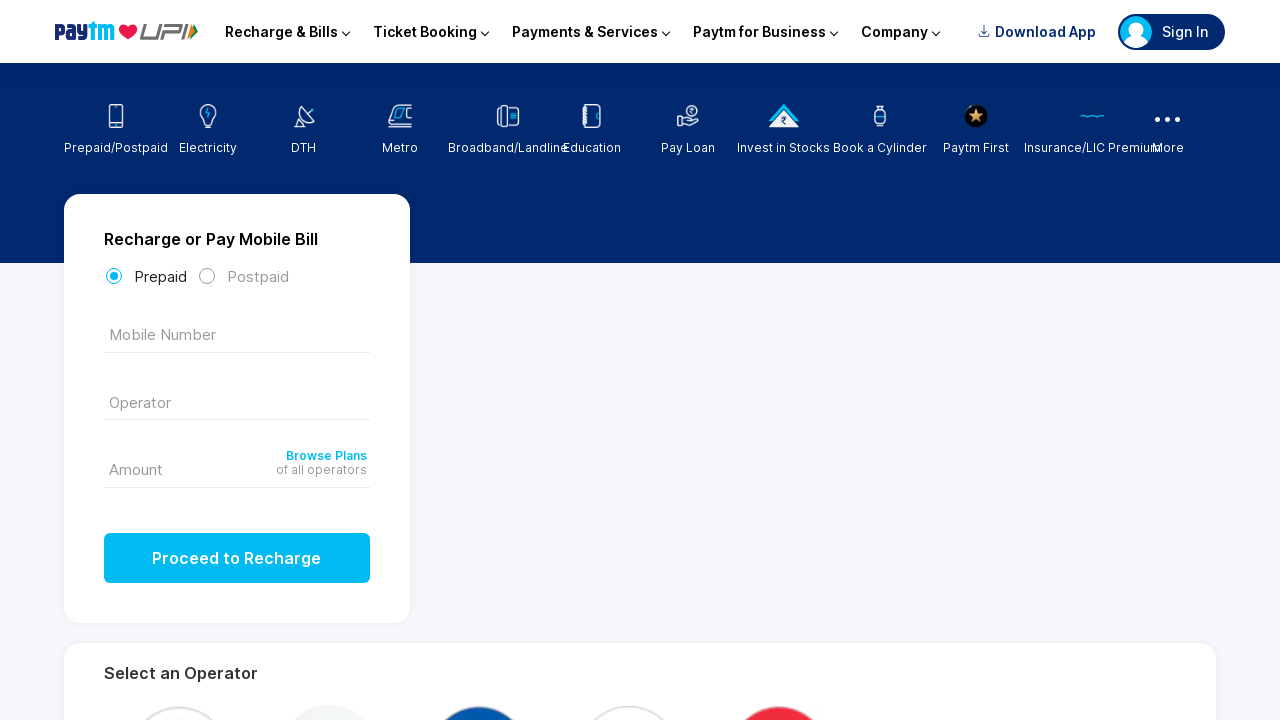

Retrieved page title from Paytm recharge page
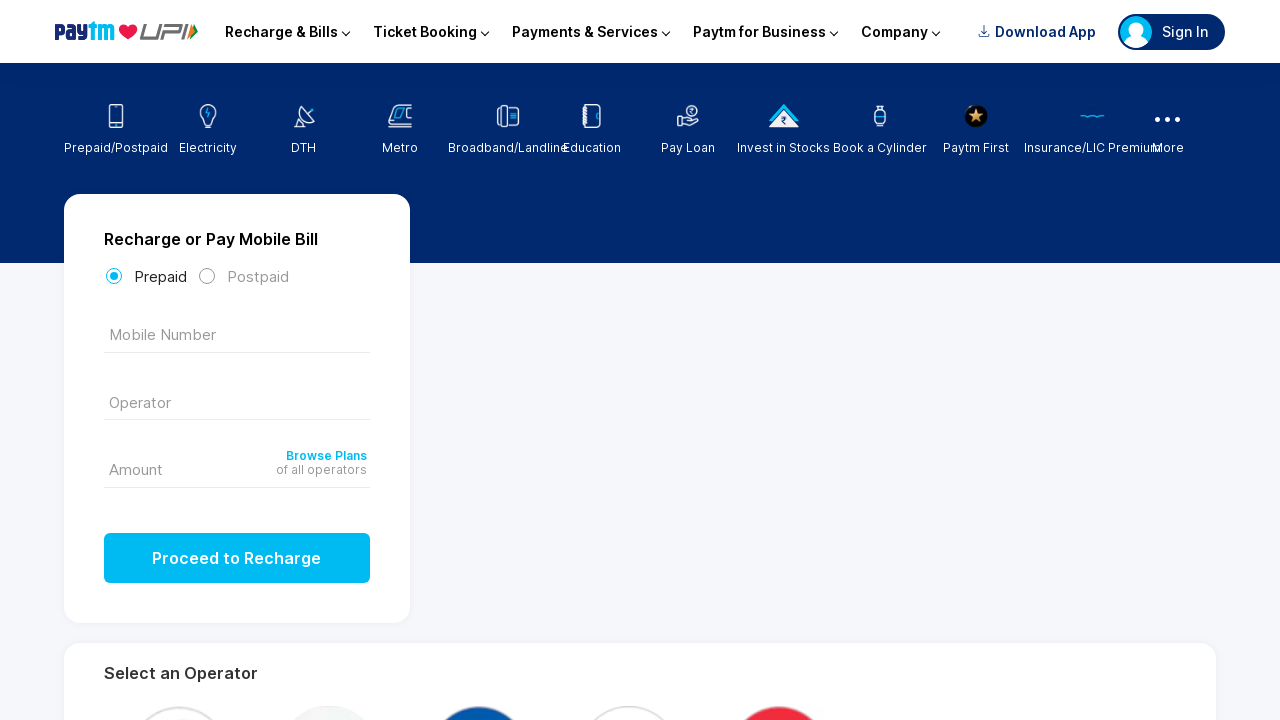

Page title verification passed - titles match
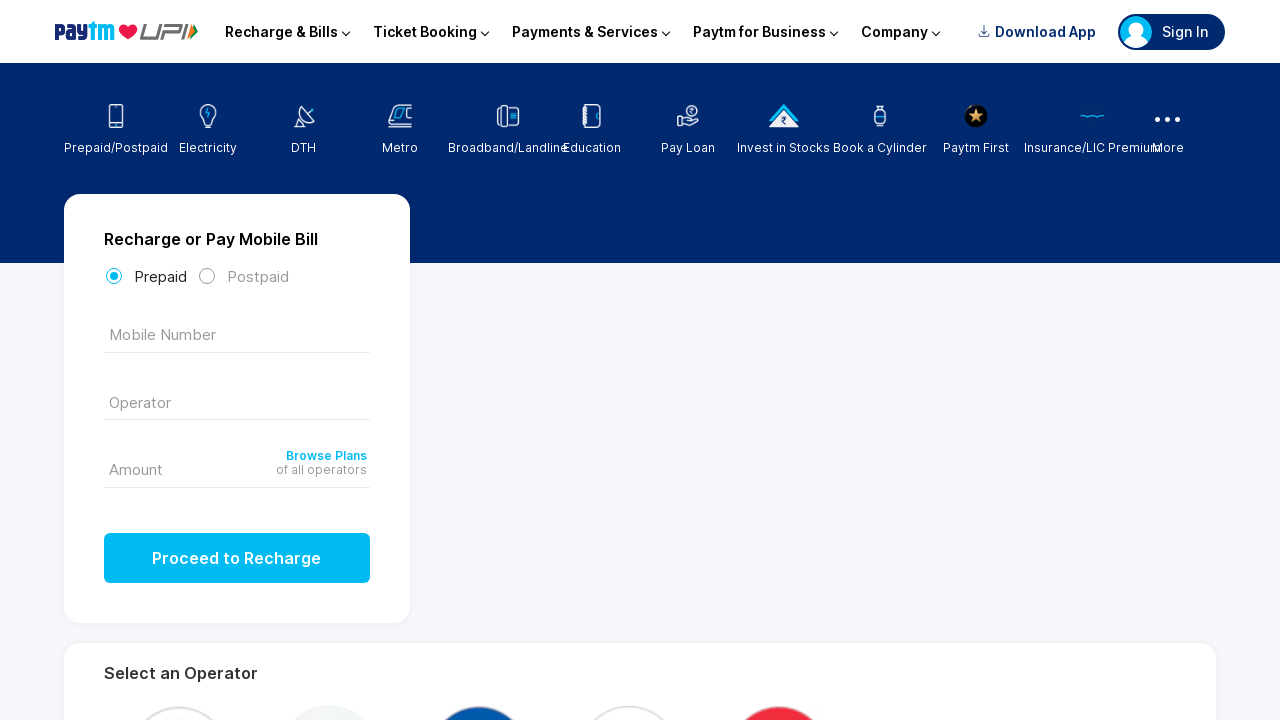

Clicked on DTH recharge option at (304, 148) on xpath=//span[text()='DTH']
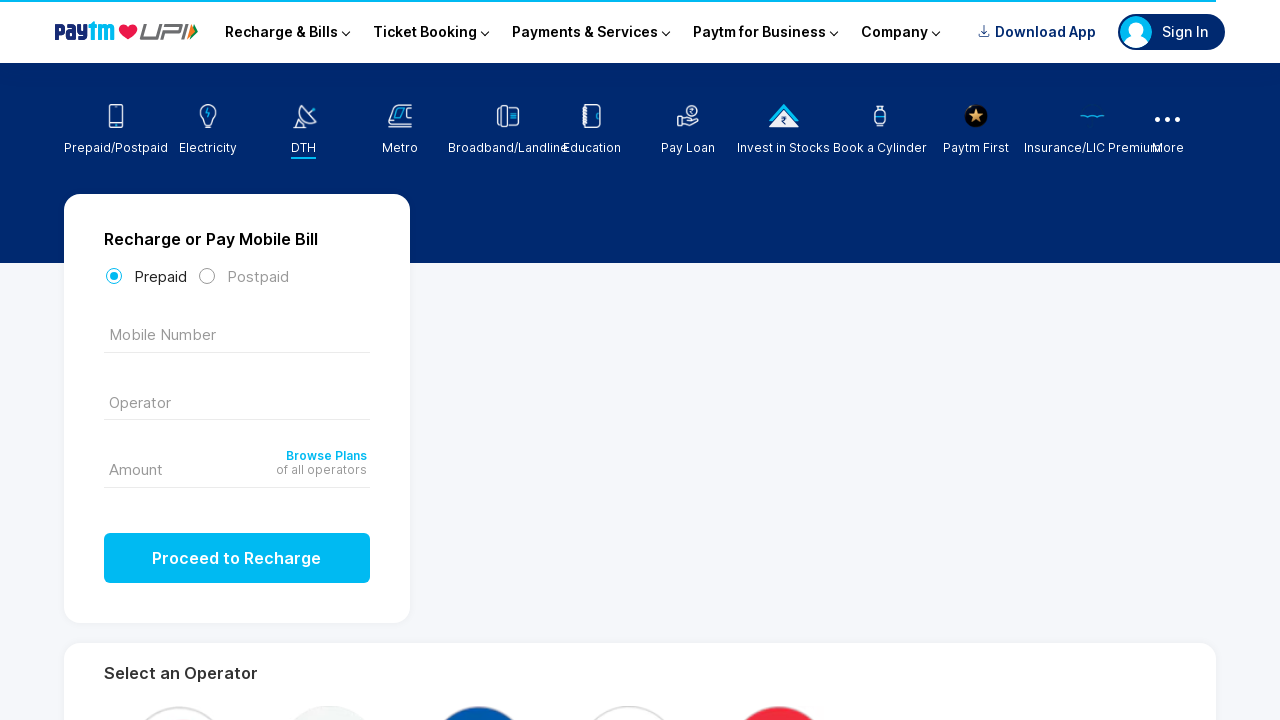

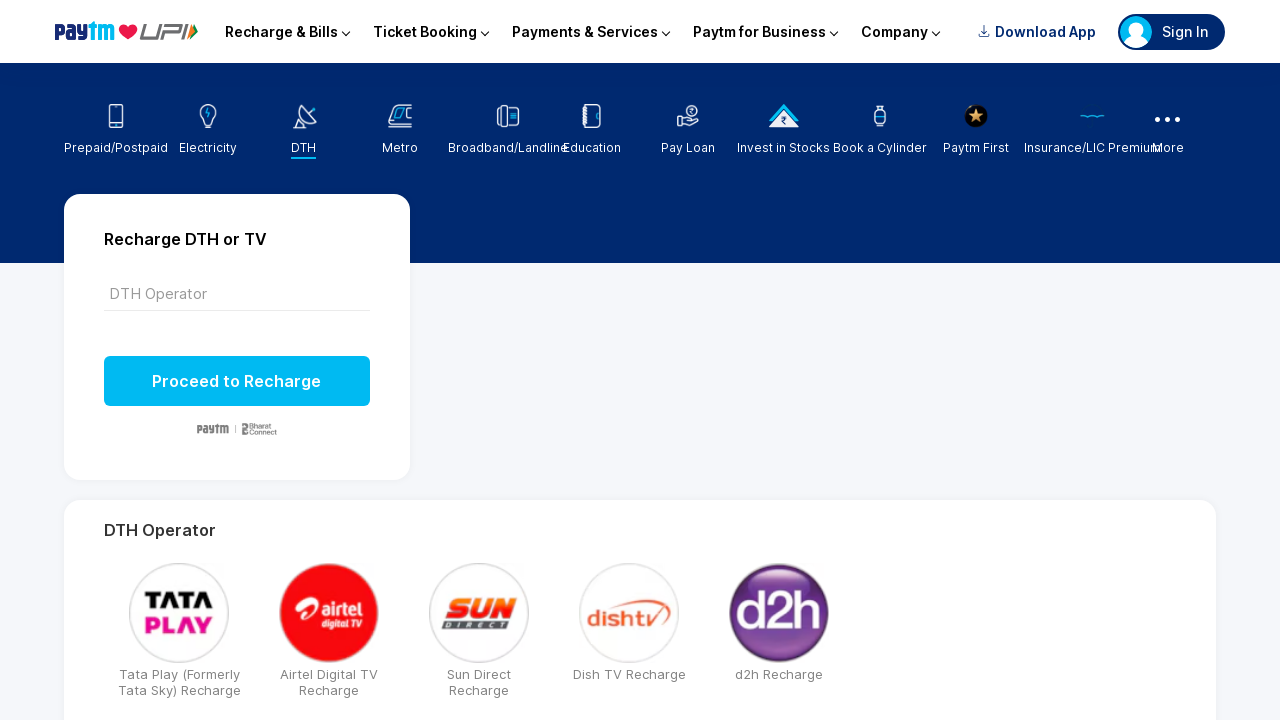